Tests basic input interactions including typing text with delay, checking/unchecking radio buttons and checkboxes on a registration page

Starting URL: https://material.playwrightvn.com/index.html

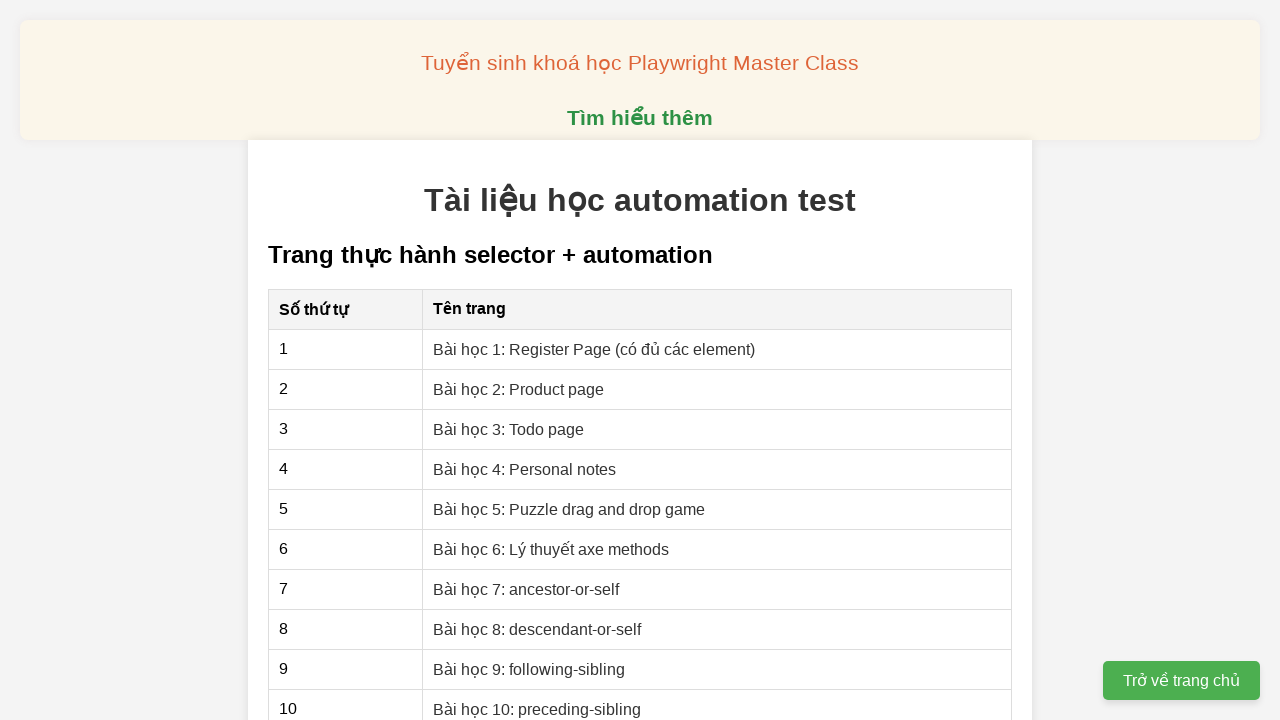

Clicked on Register Page link at (594, 349) on internal:role=link[name="Bài học 1: Register Page (có đủ các element)"i]
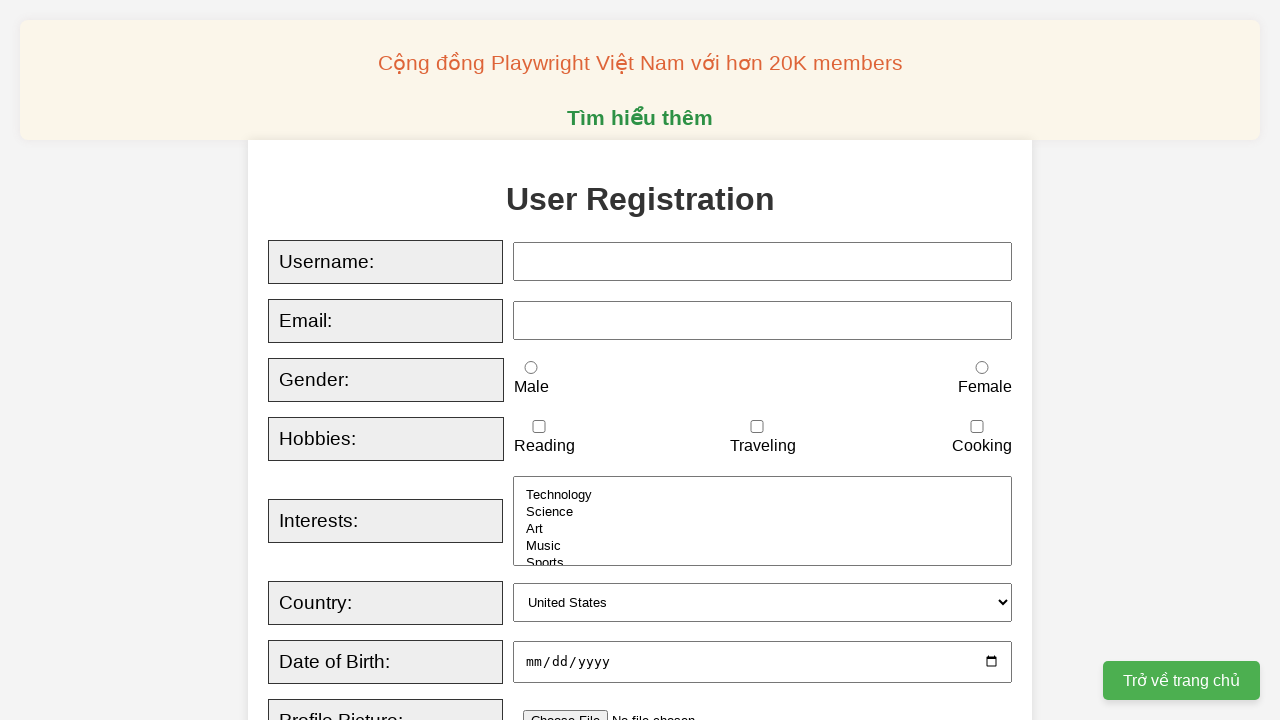

Typed username 'Kim Thỏa' with 90ms delay between characters on xpath=//input[@id='username']
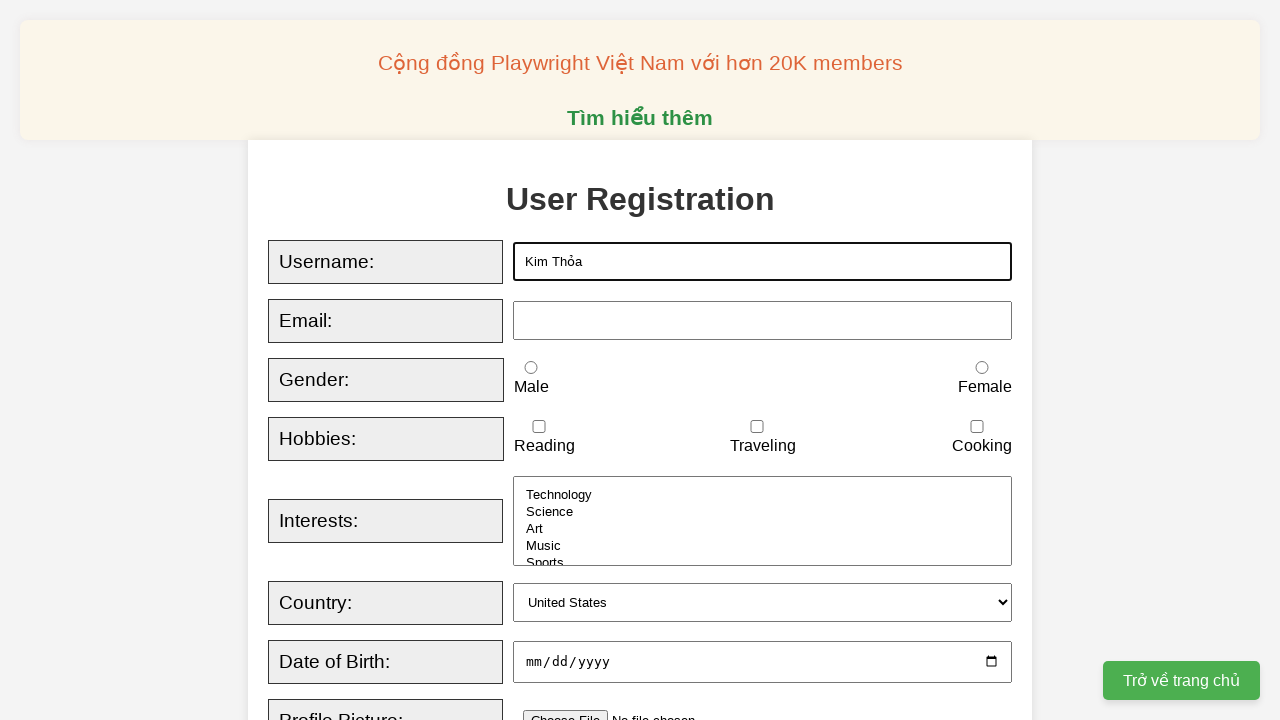

Checked female radio button at (982, 368) on xpath=//input[@id='female']
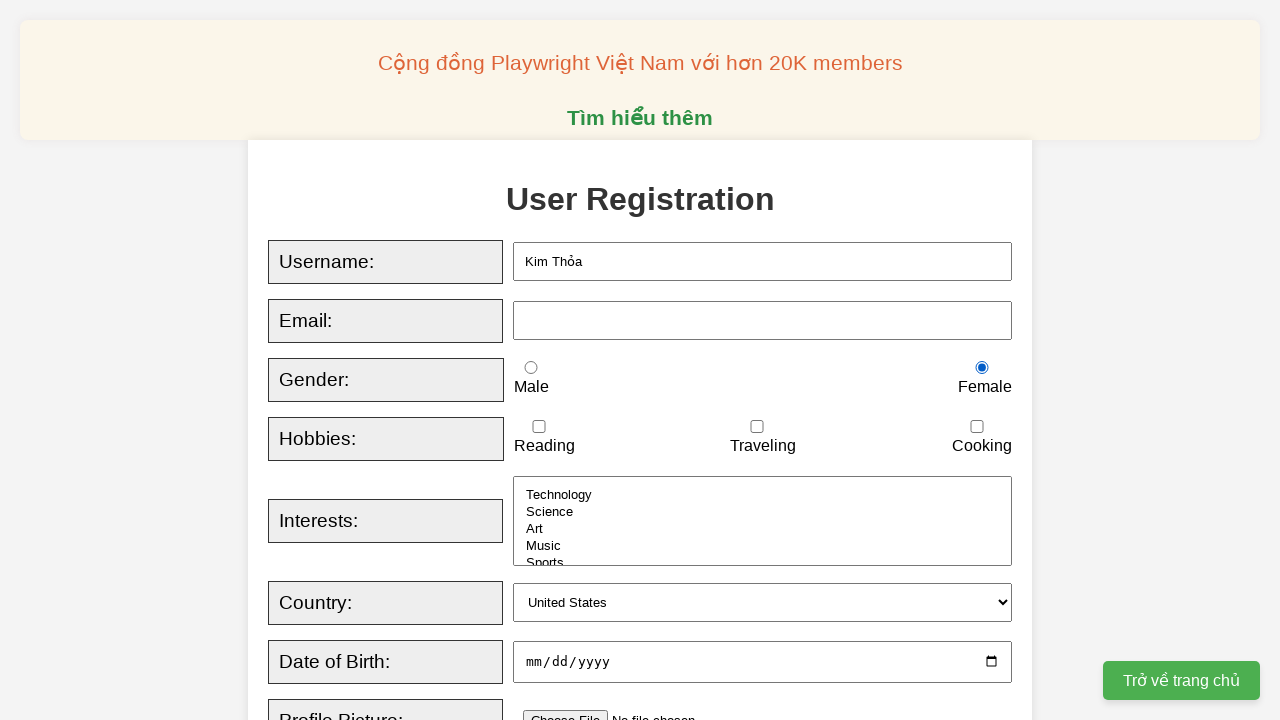

Checked traveling checkbox at (757, 427) on xpath=//input[@id='traveling']
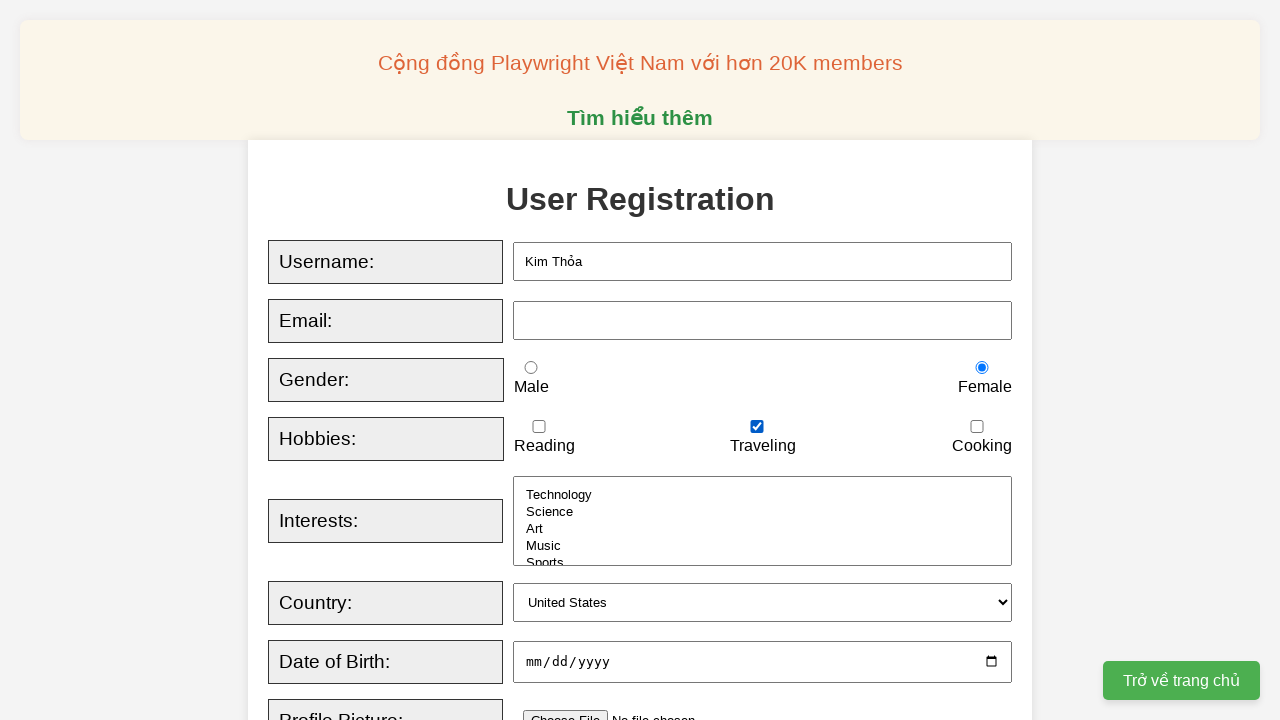

Checked reading checkbox at (539, 427) on xpath=//input[@id='reading']
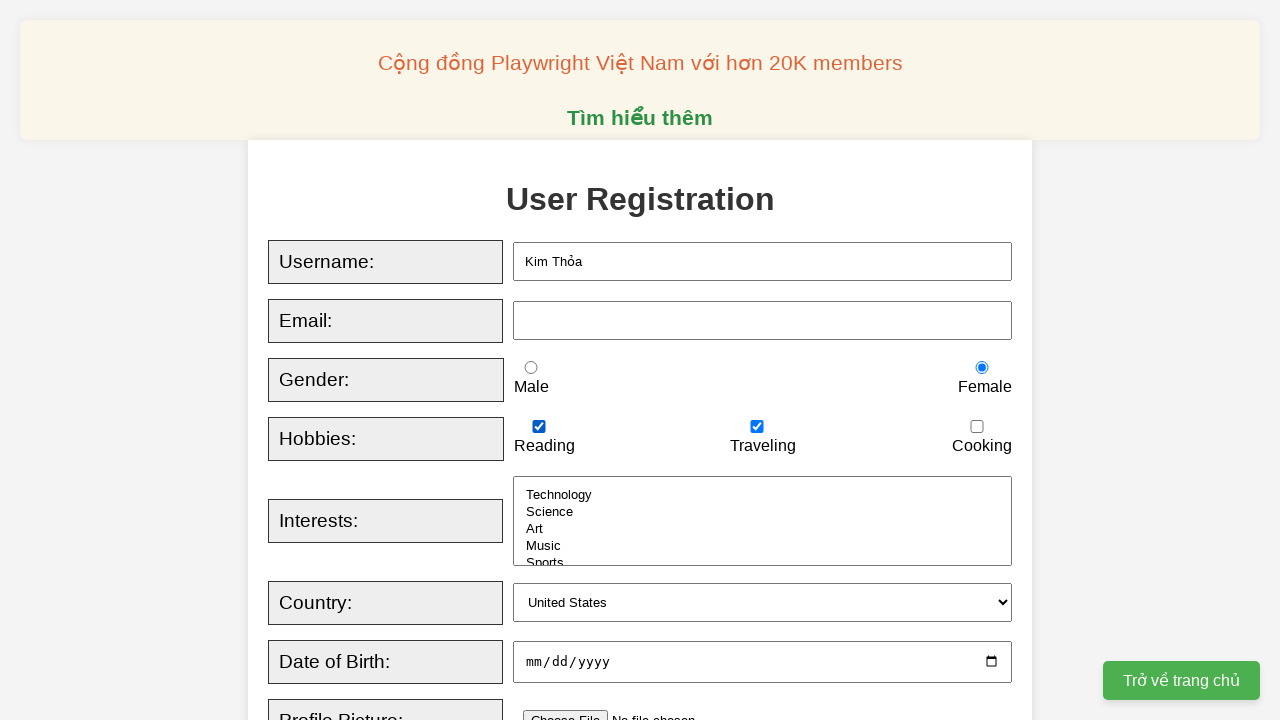

Unchecked traveling checkbox at (757, 427) on xpath=//input[@id='traveling']
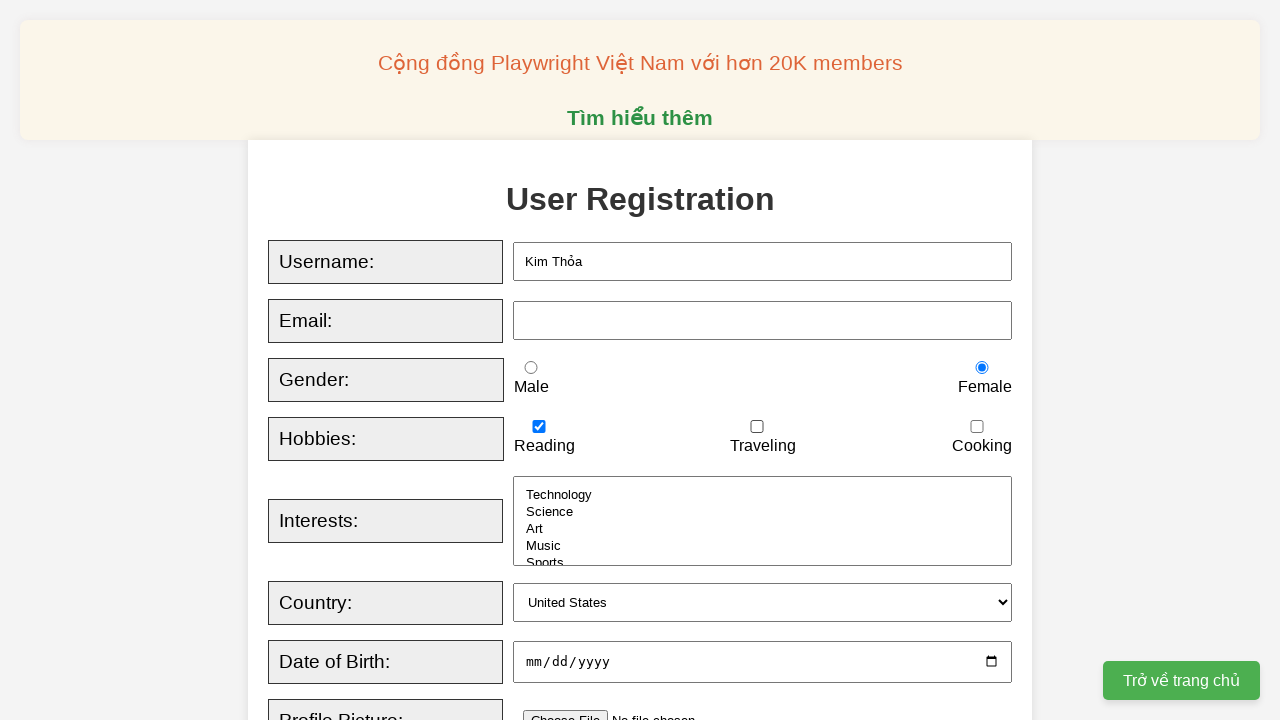

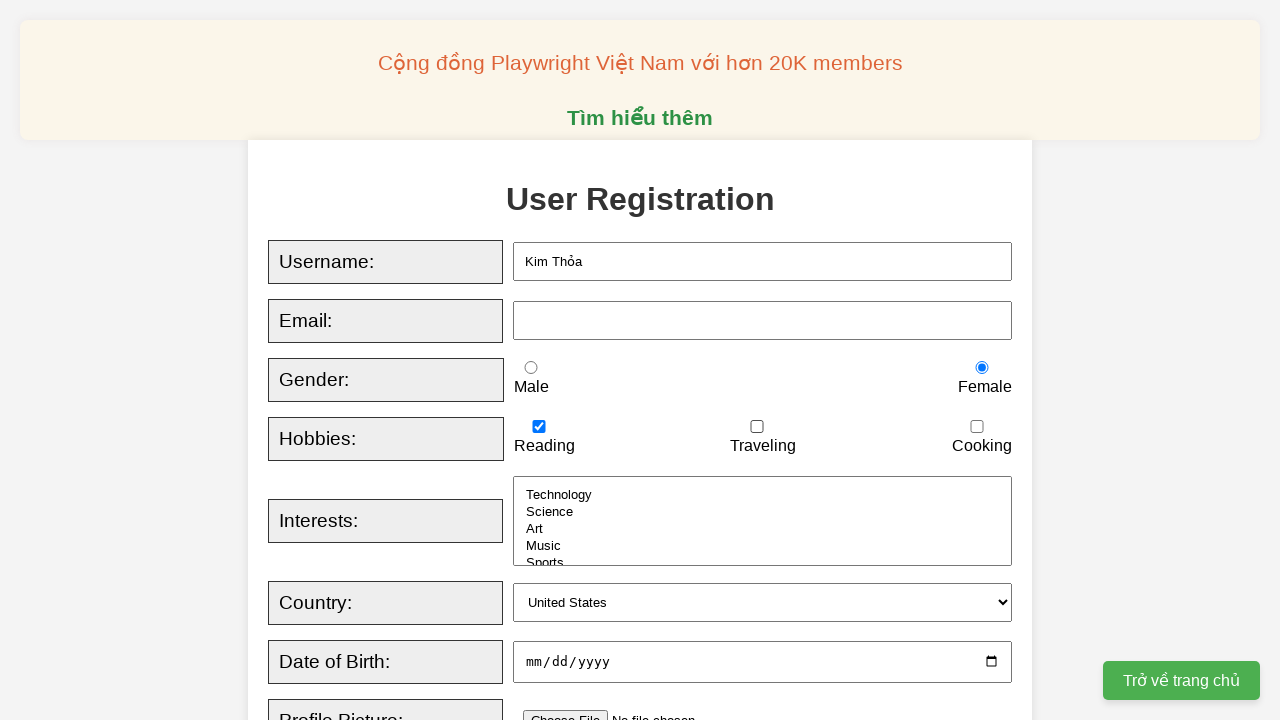